Tests fixed web table by waiting for table rows to load and verifying the table structure

Starting URL: https://rahulshettyacademy.com/AutomationPractice/#top

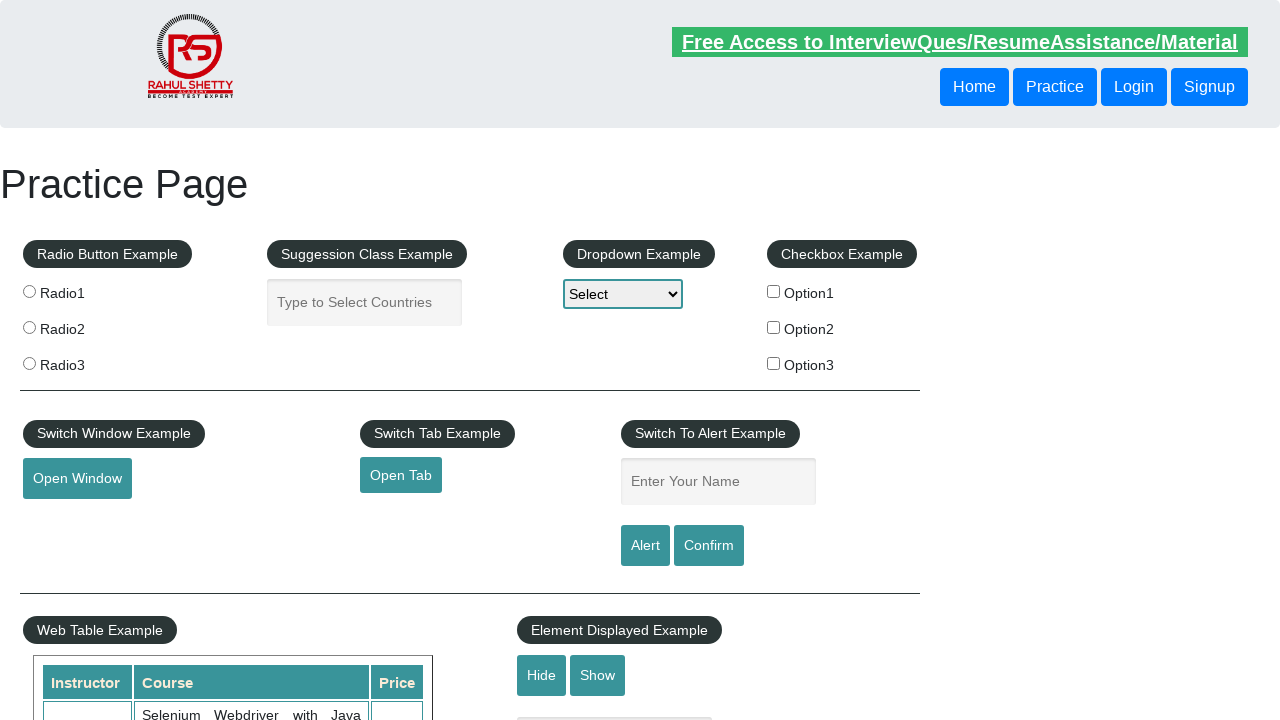

Waited for fixed web table rows to load
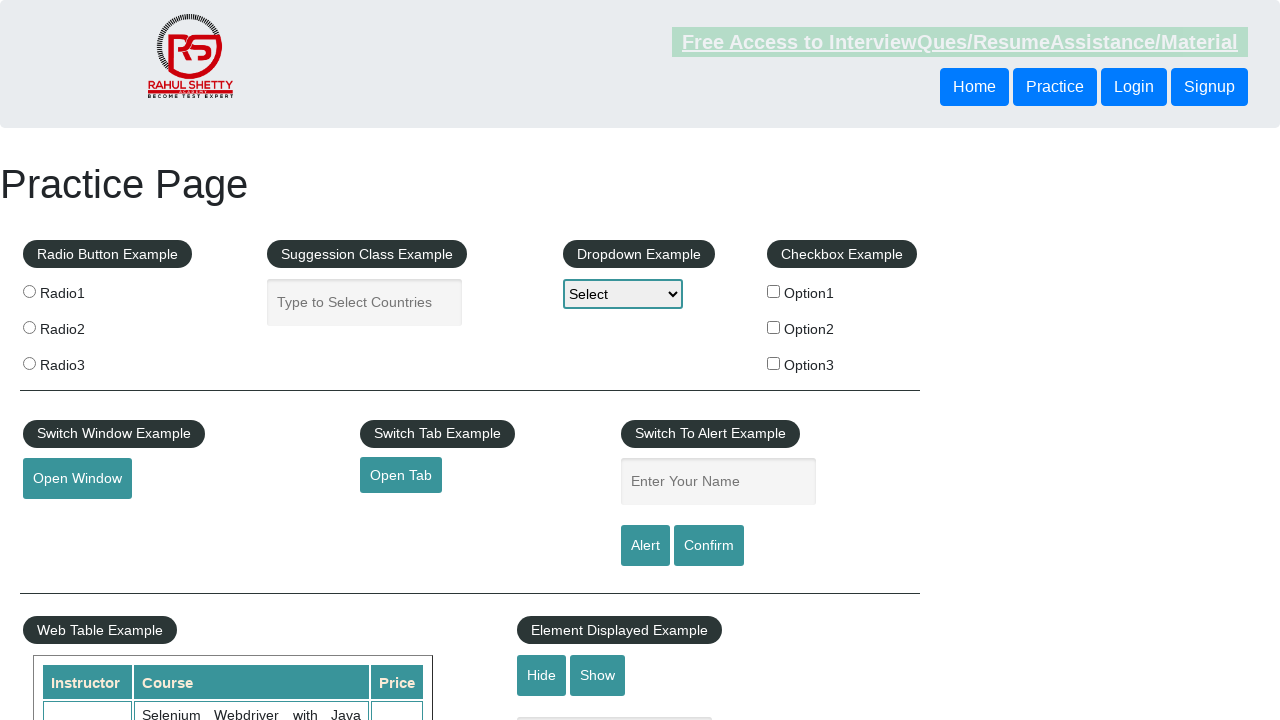

Verified first table row is visible in fixed web table
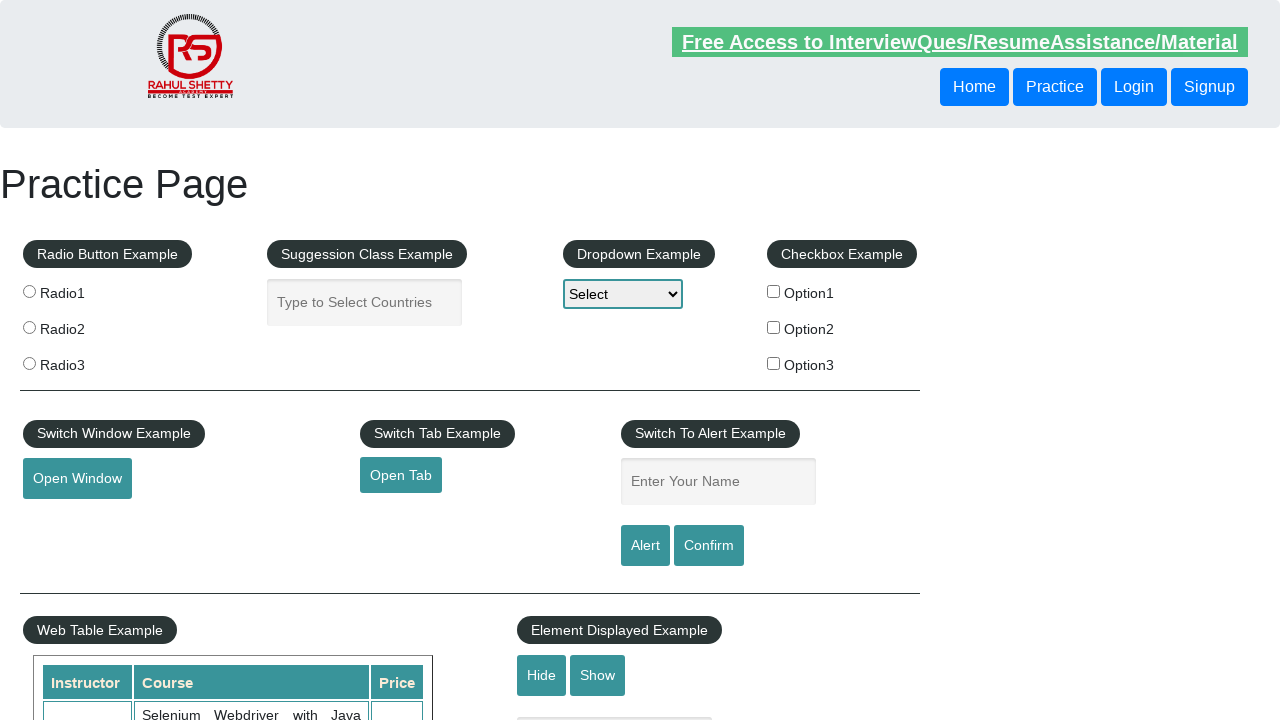

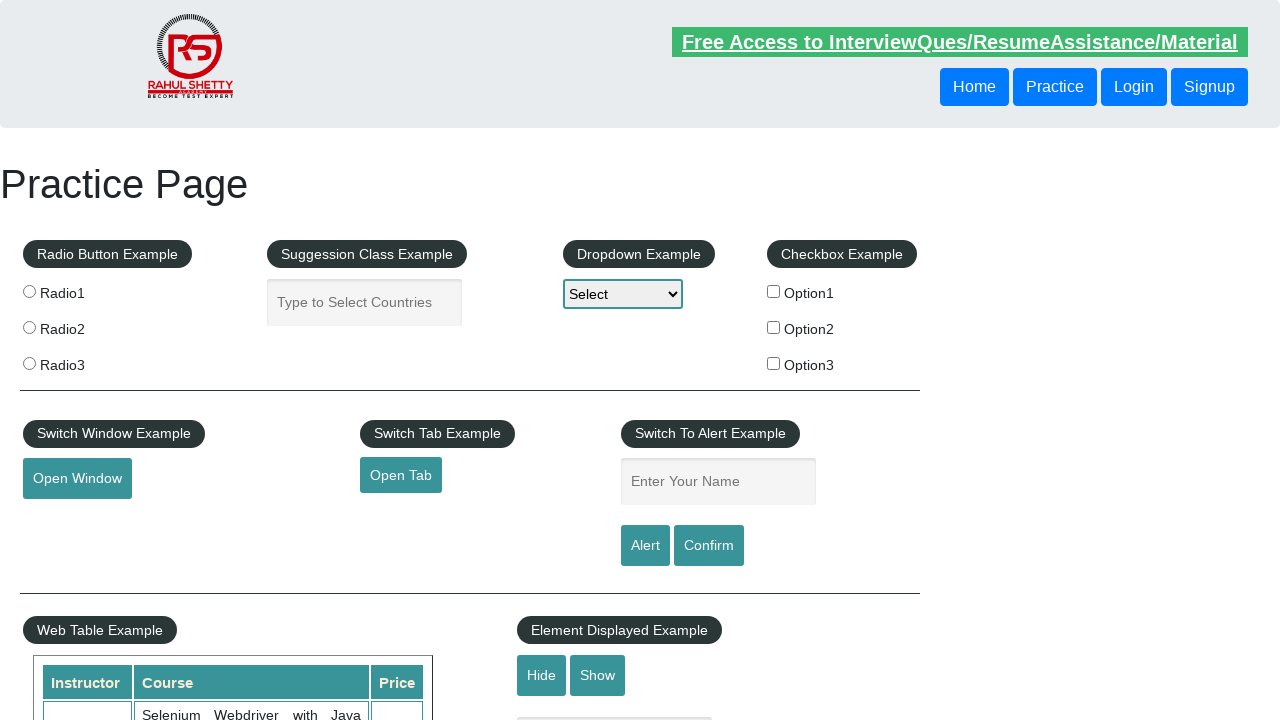